Tests checkbox selection and passenger count functionality on a flight booking form by toggling senior citizen discount checkbox and incrementing adult passenger count

Starting URL: https://rahulshettyacademy.com/dropdownsPractise

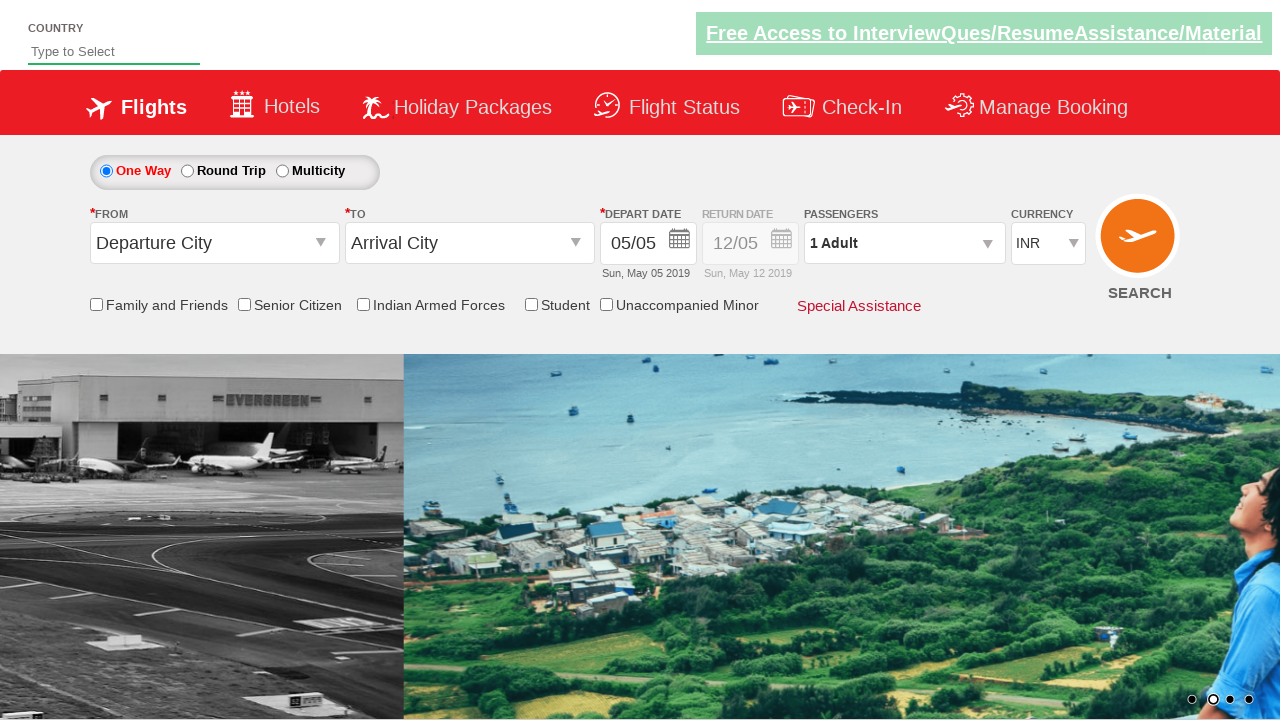

Verified senior citizen discount checkbox is not selected initially
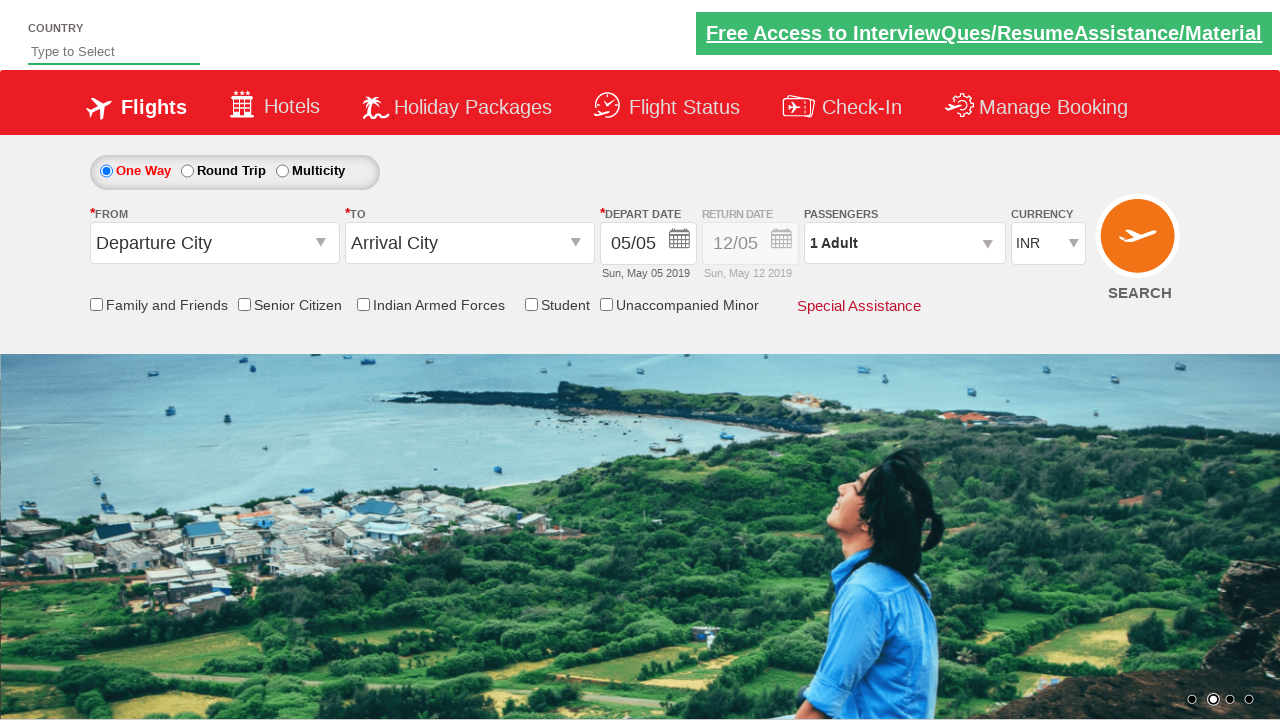

Clicked senior citizen discount checkbox at (244, 304) on input[id*='SeniorCitizenDiscount']
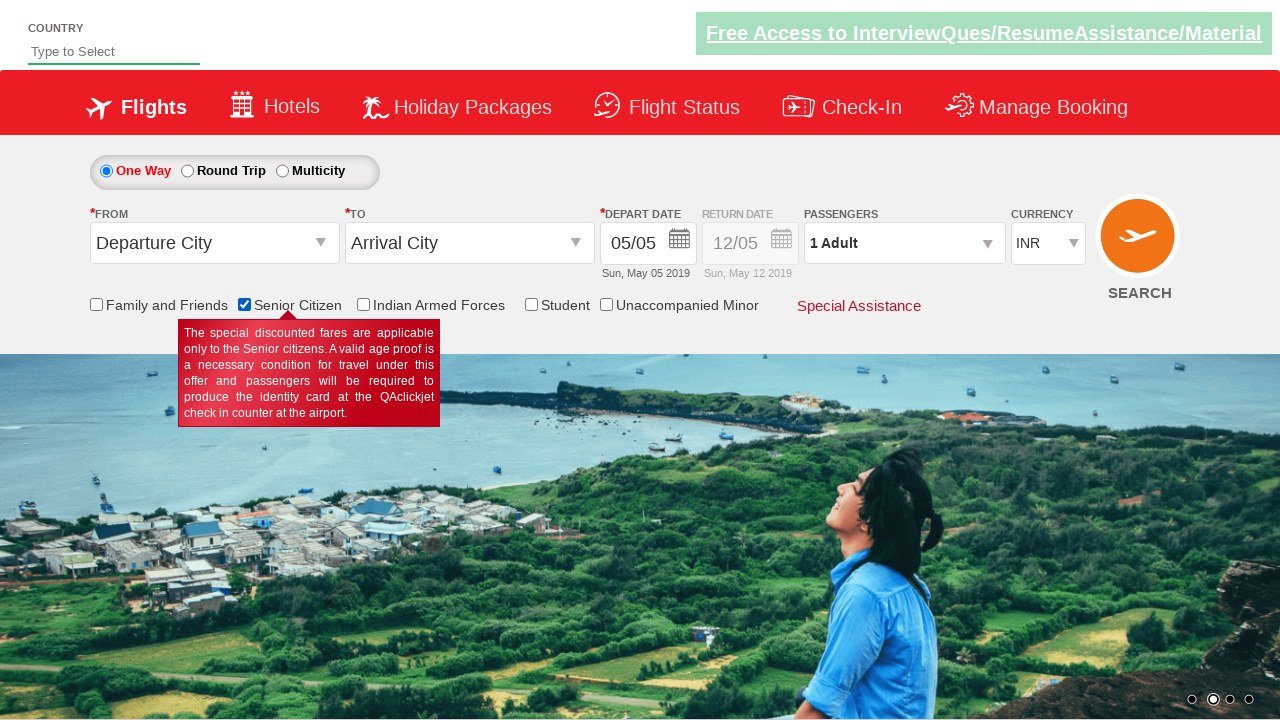

Verified senior citizen discount checkbox is now selected
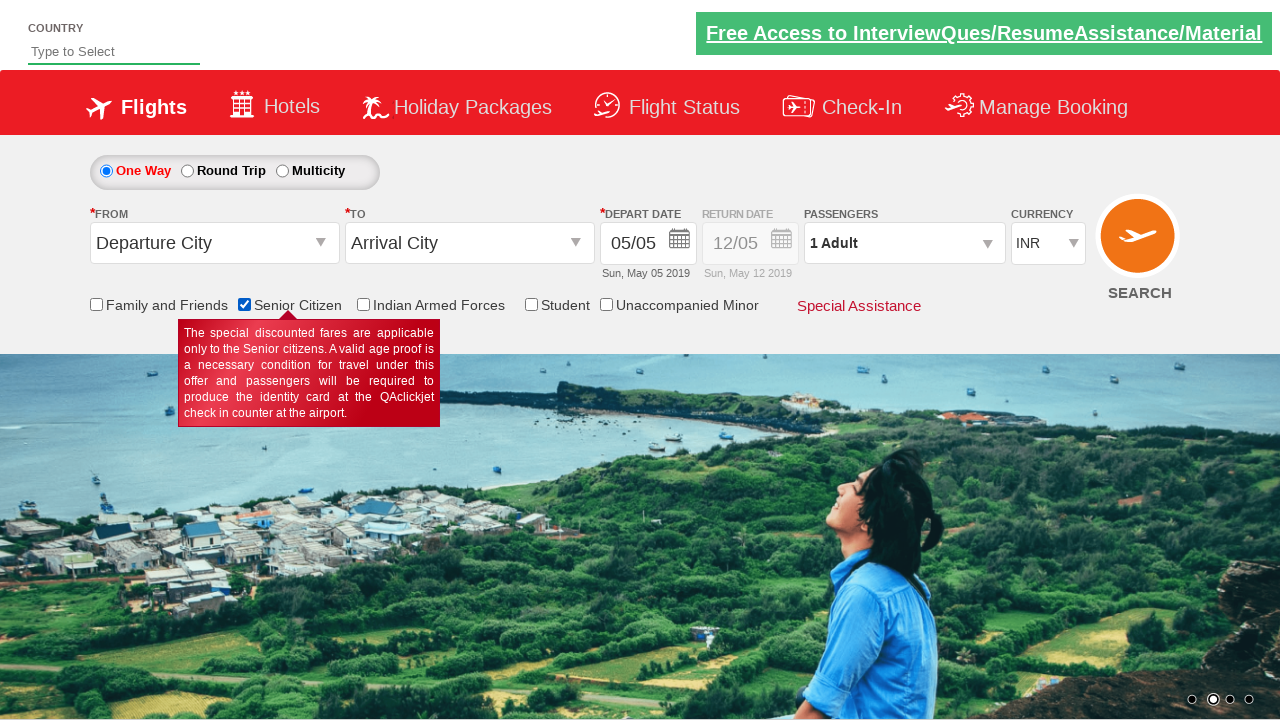

Retrieved total checkbox count: 6
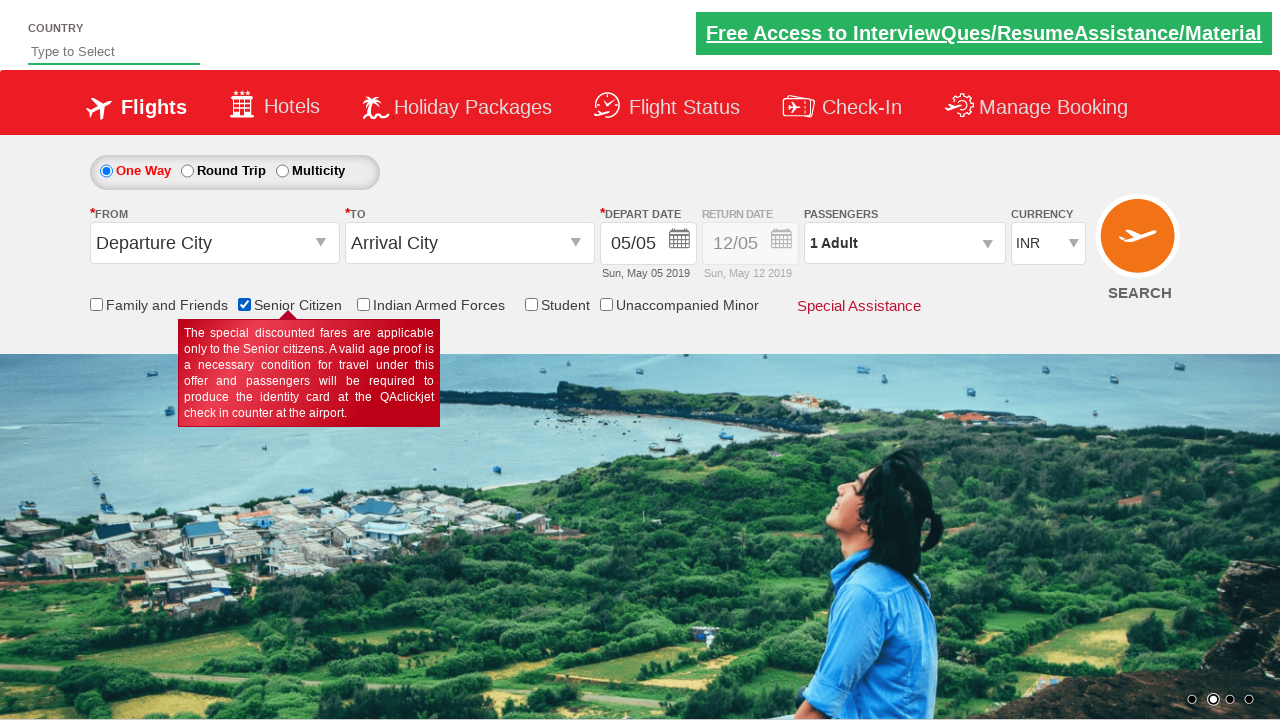

Clicked passenger info dropdown to open it at (904, 243) on #divpaxinfo
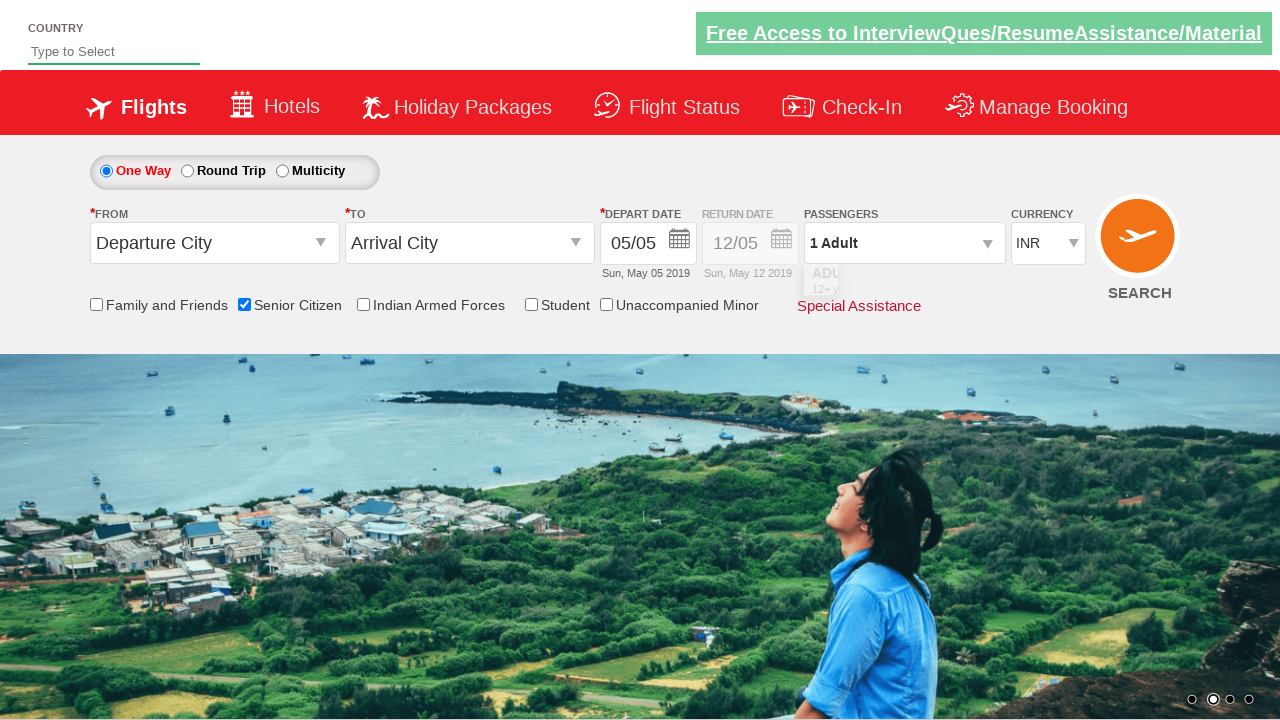

Waited for passenger info dropdown to open
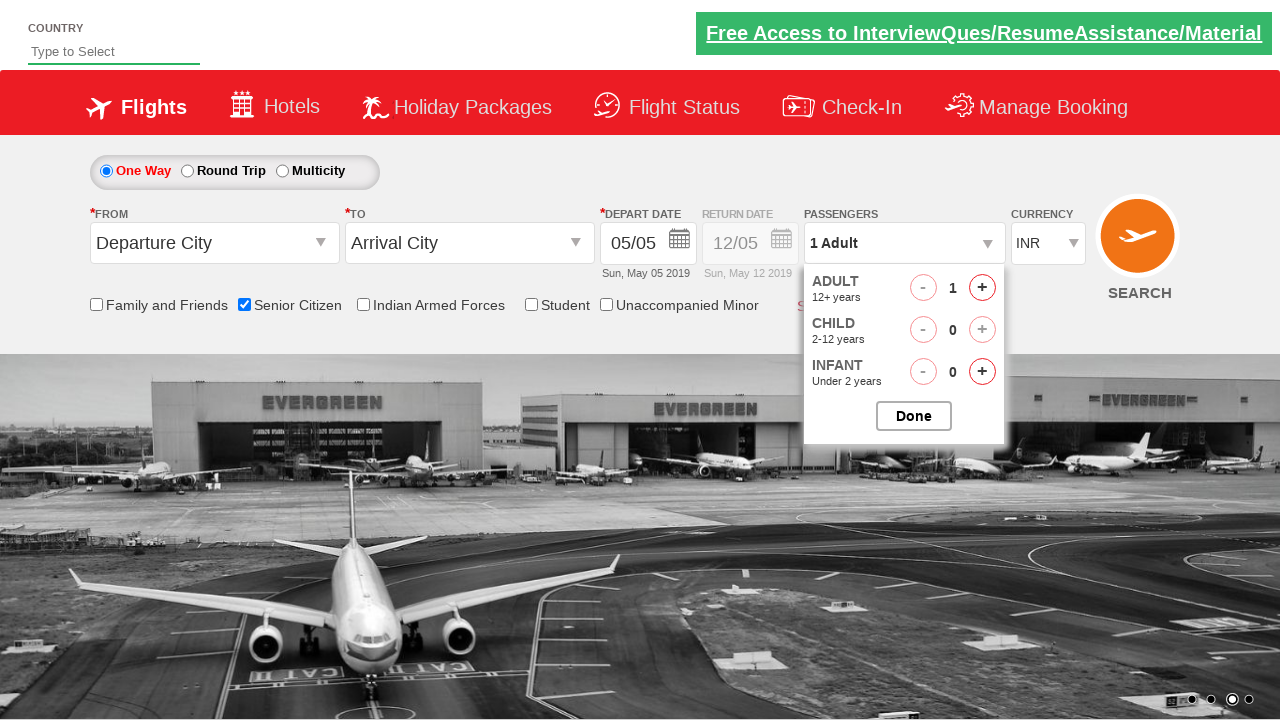

Clicked increment adult button (iteration 1 of 4) at (982, 288) on #hrefIncAdt
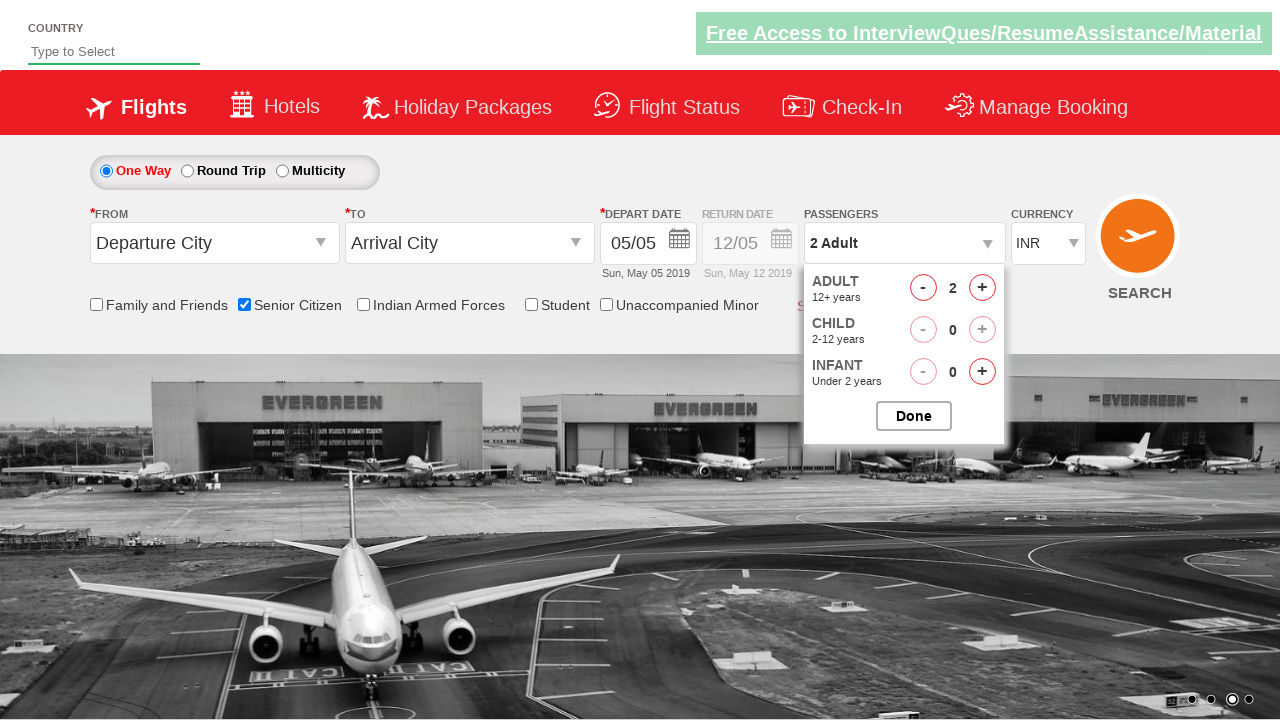

Clicked increment adult button (iteration 2 of 4) at (982, 288) on #hrefIncAdt
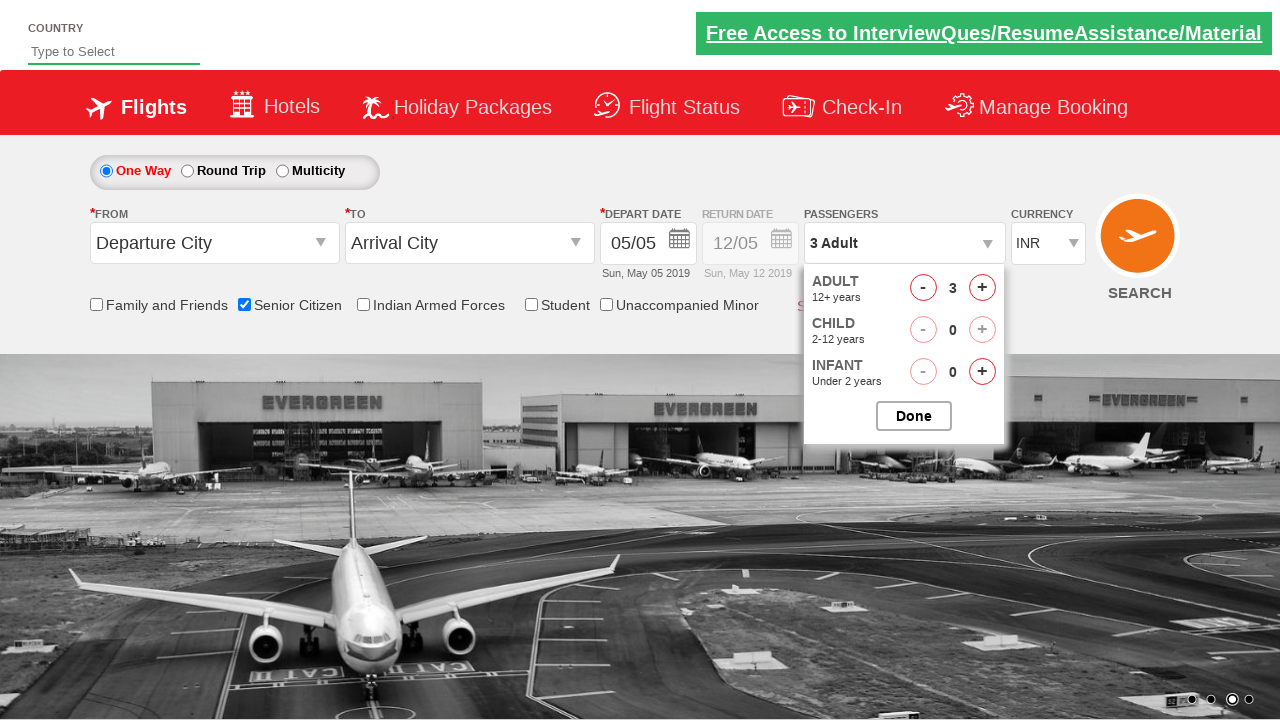

Clicked increment adult button (iteration 3 of 4) at (982, 288) on #hrefIncAdt
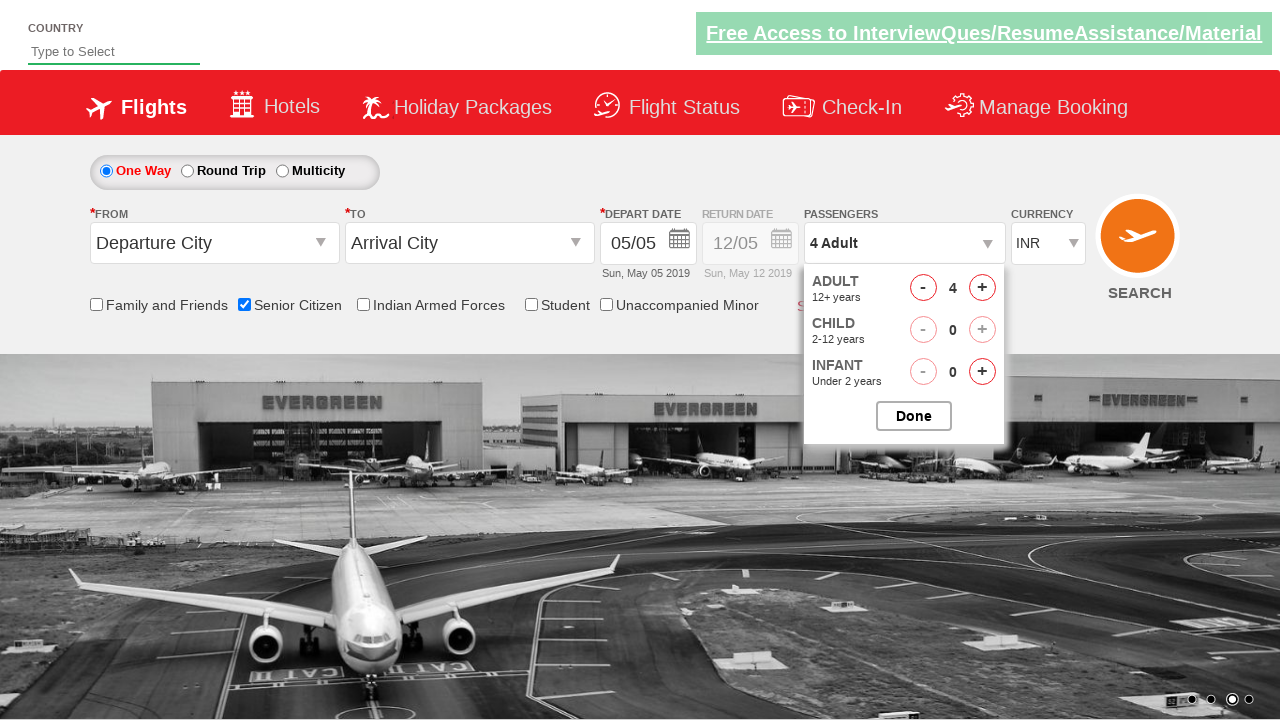

Clicked increment adult button (iteration 4 of 4) at (982, 288) on #hrefIncAdt
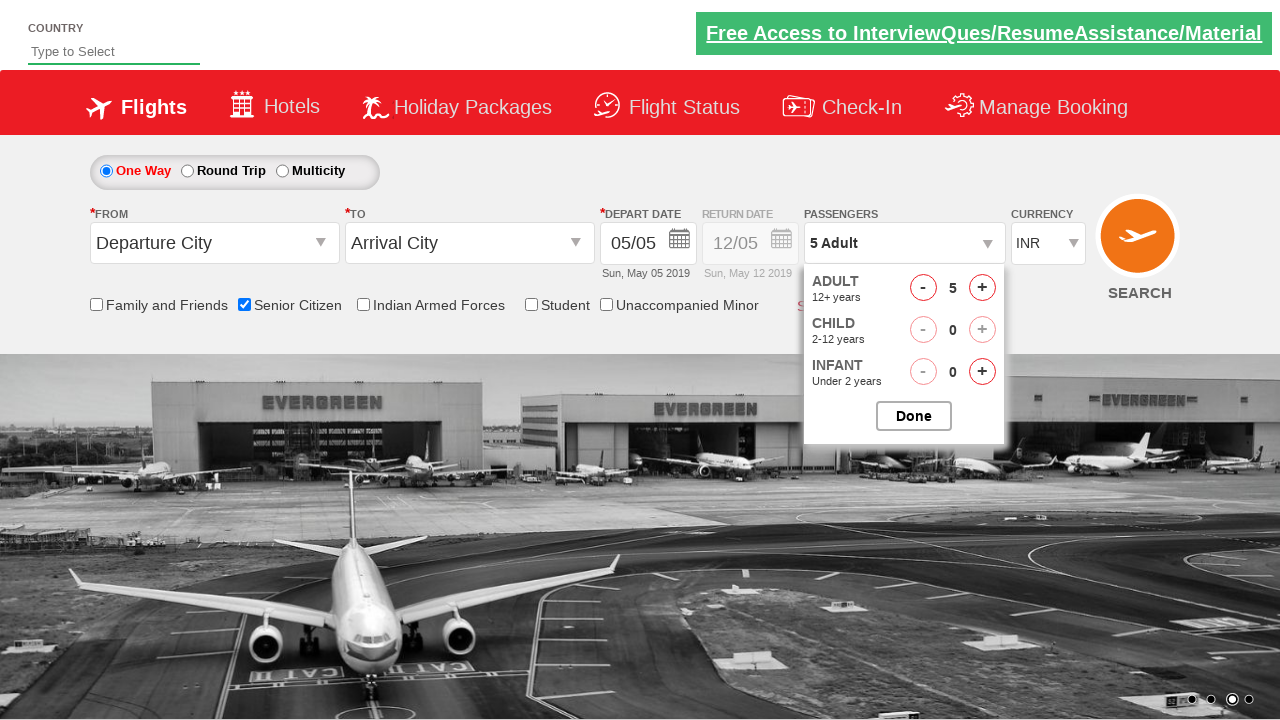

Closed passenger selection dropdown at (914, 416) on #btnclosepaxoption
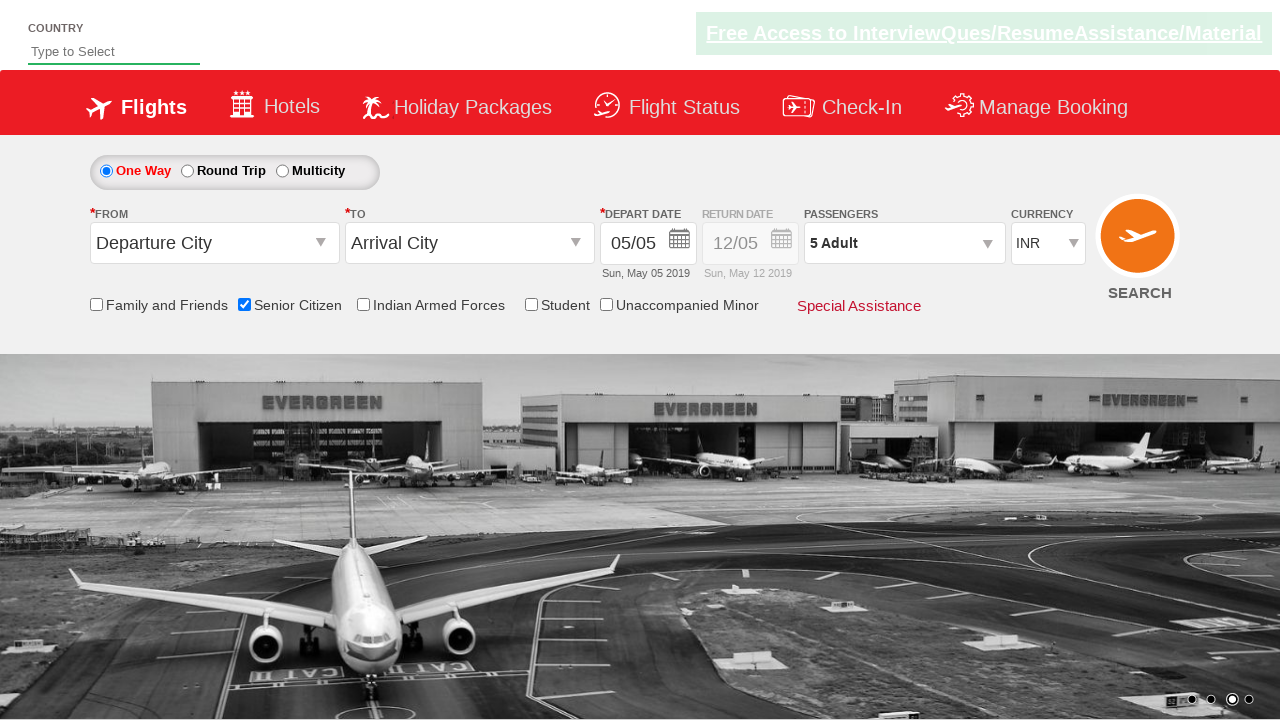

Verified passenger count displays '5 Adult'
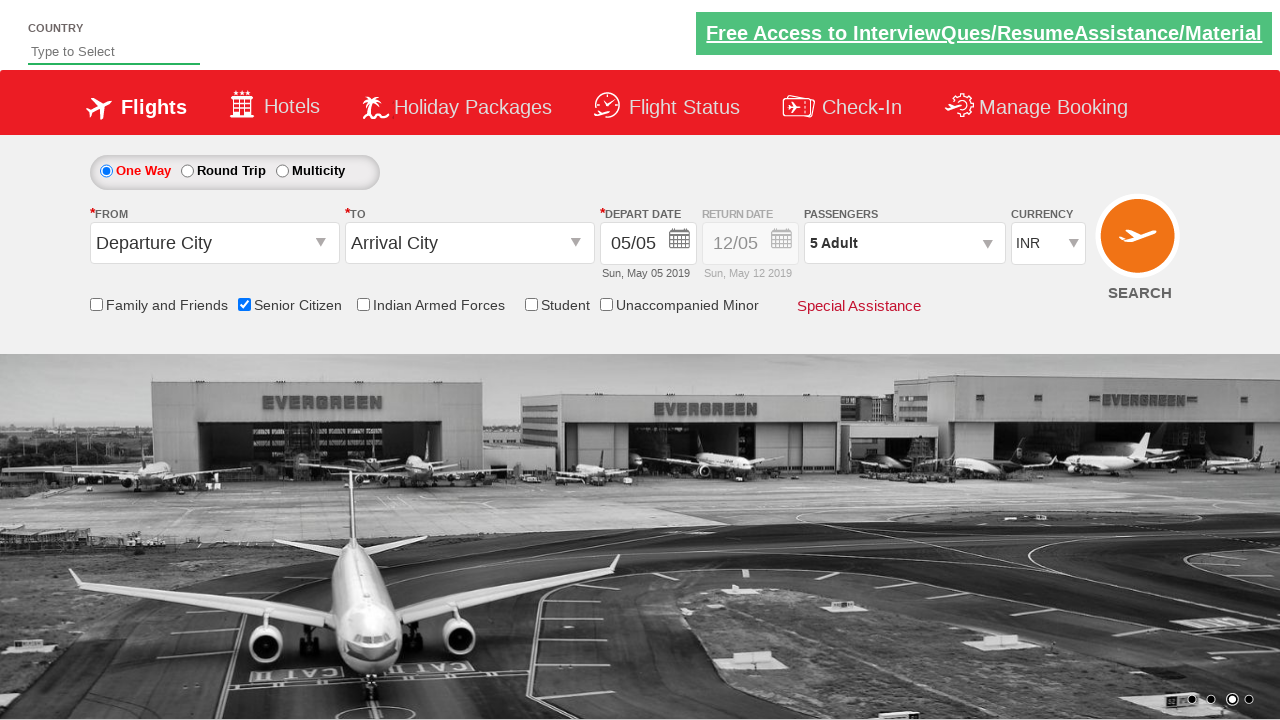

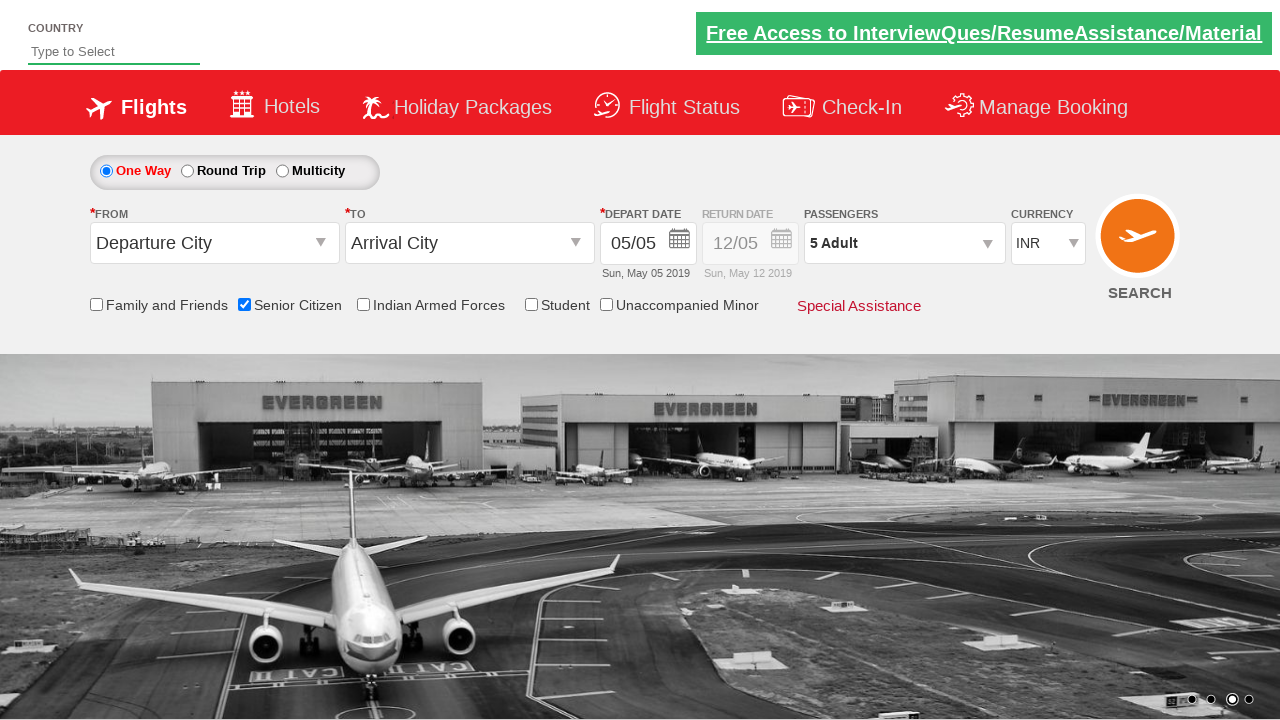